Tests clicking a button with a dynamic ID on the UI Testing Playground website to verify handling of elements with changing identifiers

Starting URL: http://uitestingplayground.com/dynamicid

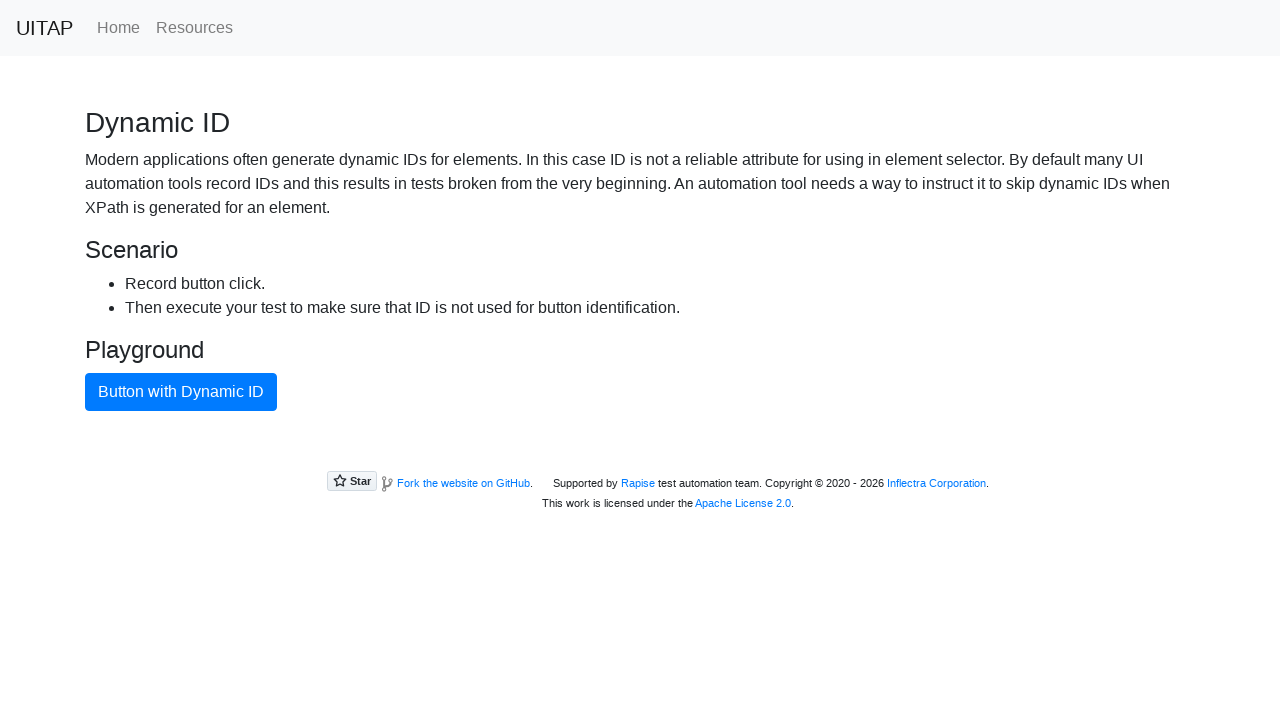

Clicked button with dynamic ID in section at (181, 392) on section button
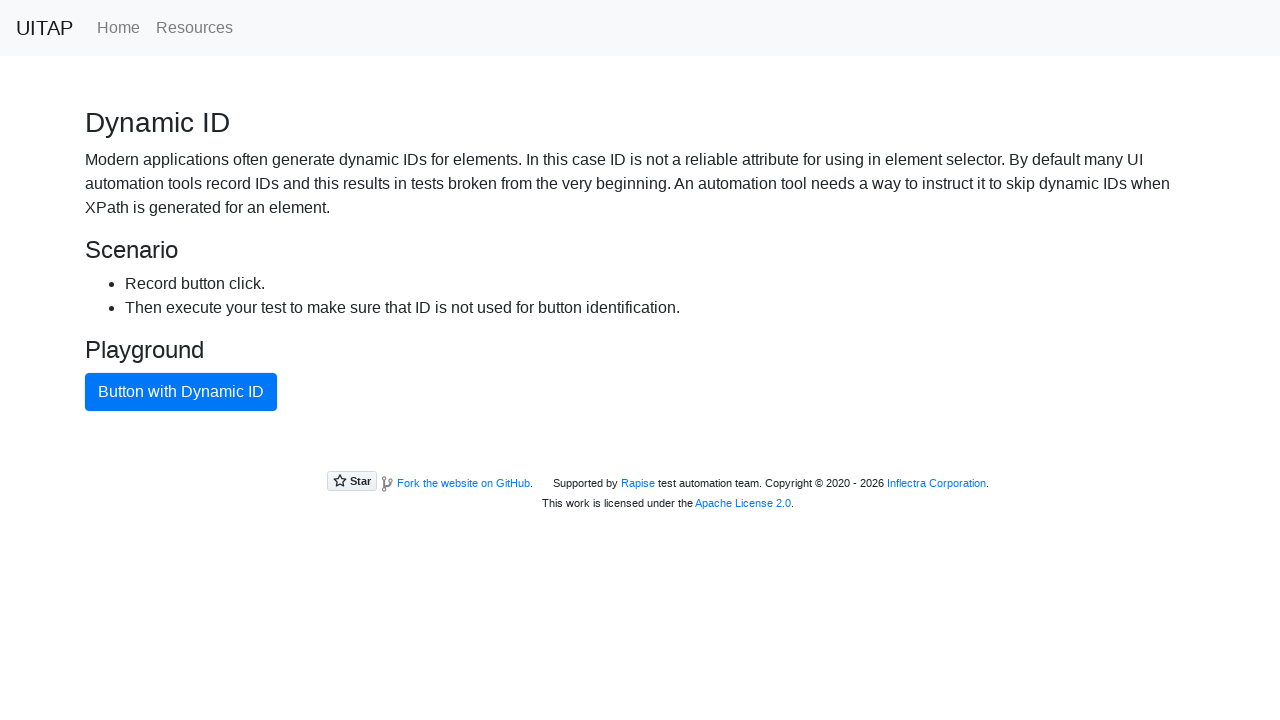

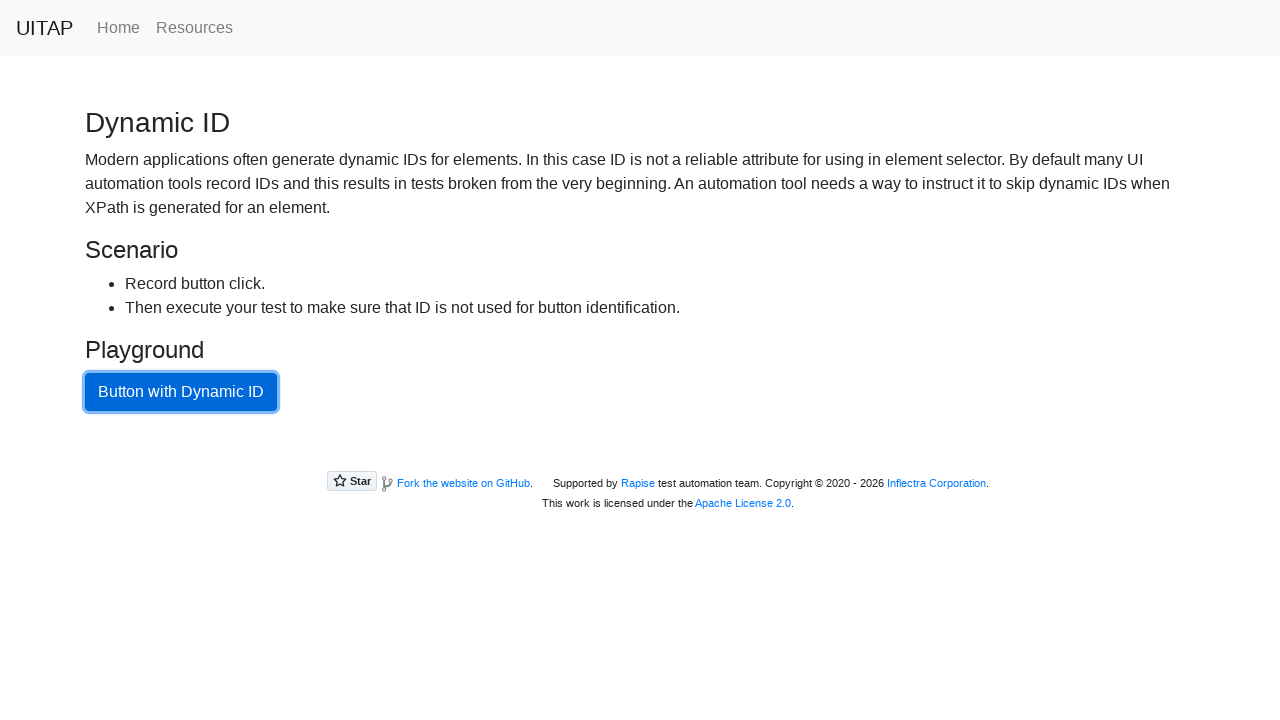